Navigates to Booking.com and clicks the Attractions tab

Starting URL: https://www.booking.com

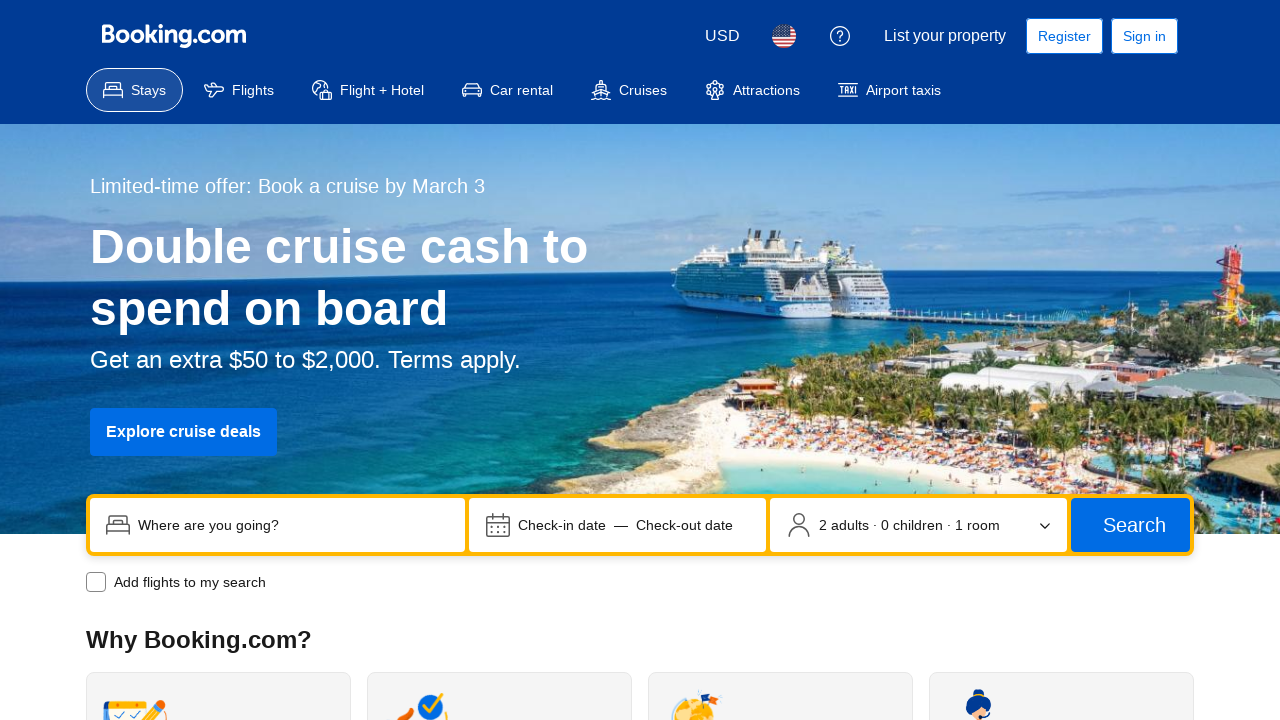

Navigated to Booking.com
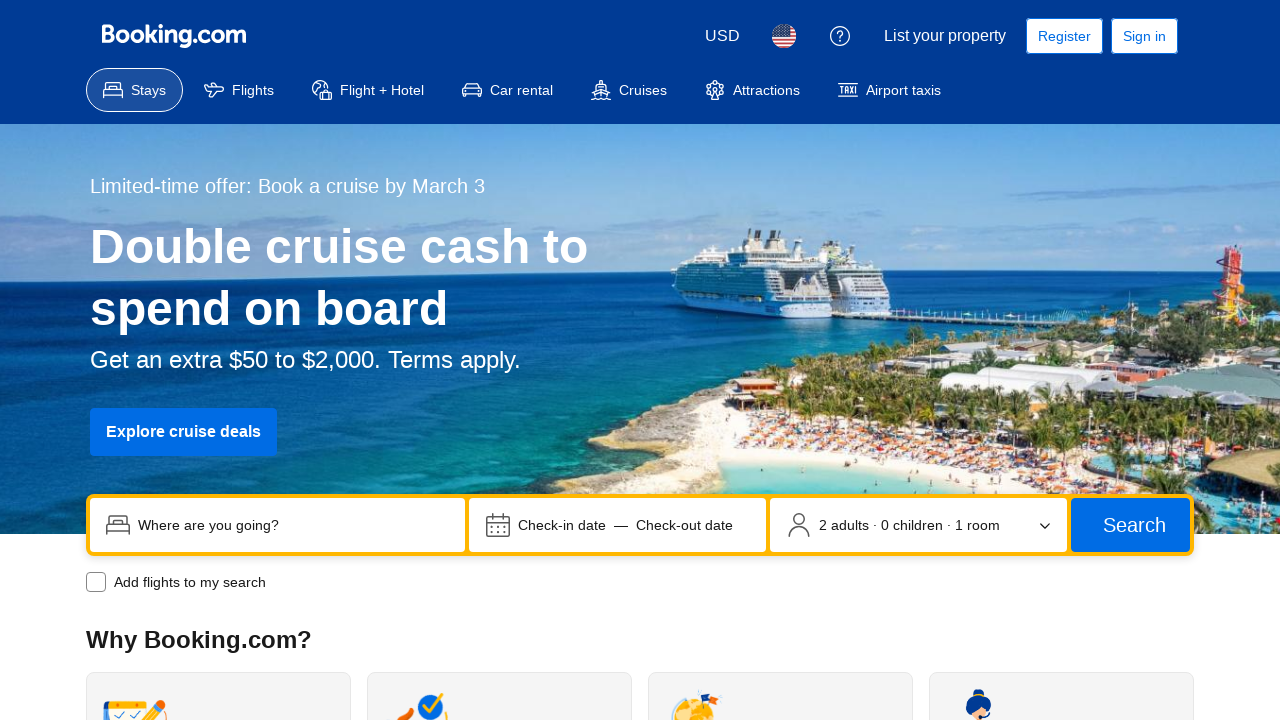

Clicked the Attractions tab at (766, 90) on text=Attractions
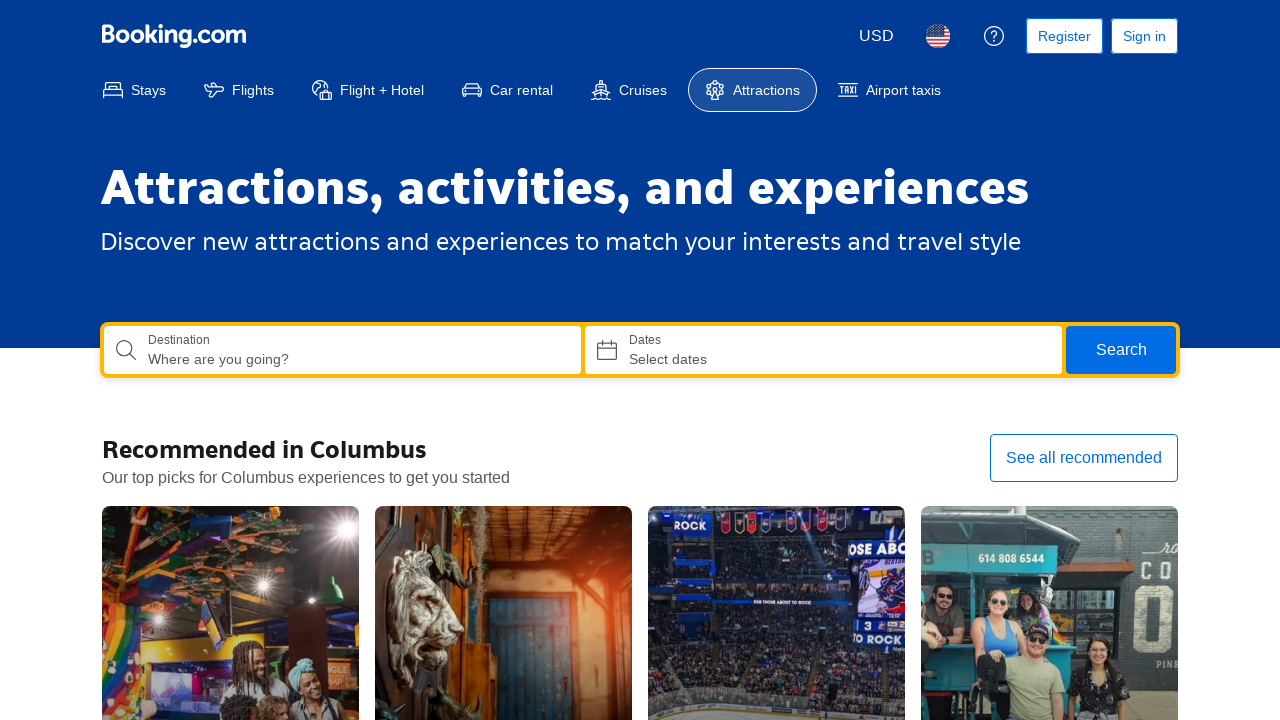

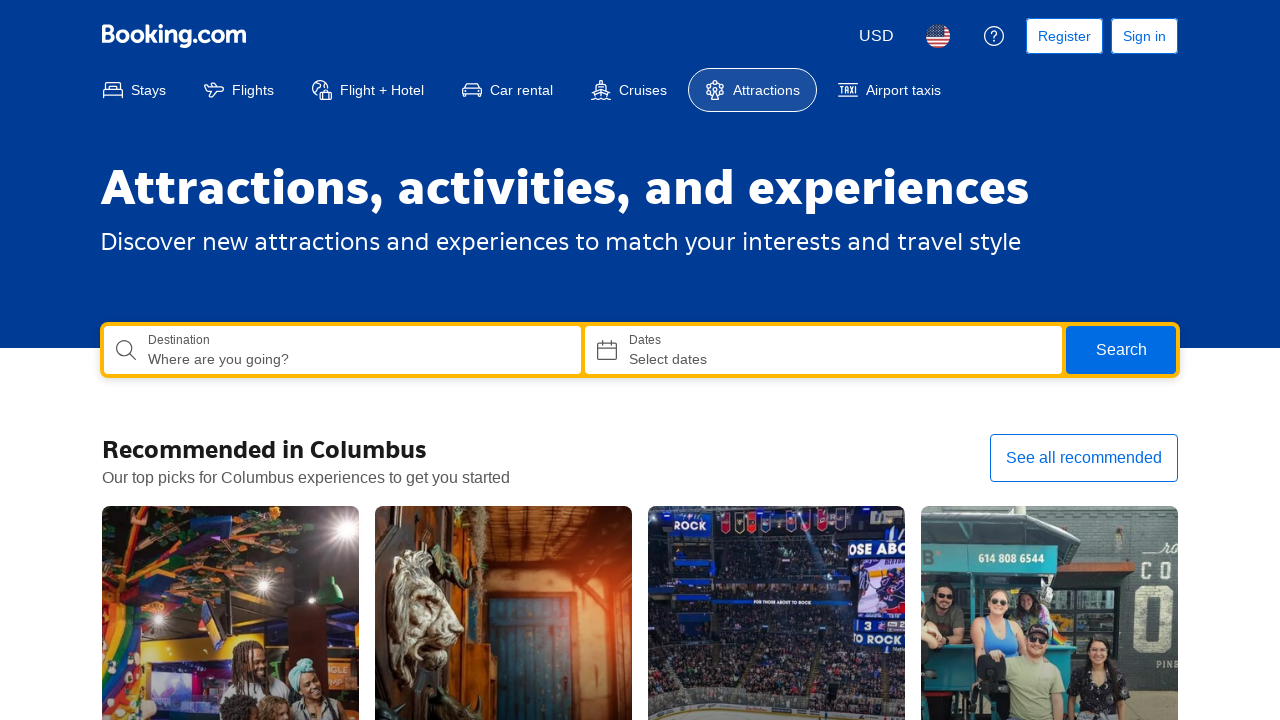